Tests drag and drop functionality on jQuery UI demo page by dragging an element and dropping it onto a target area

Starting URL: https://jqueryui.com/droppable/

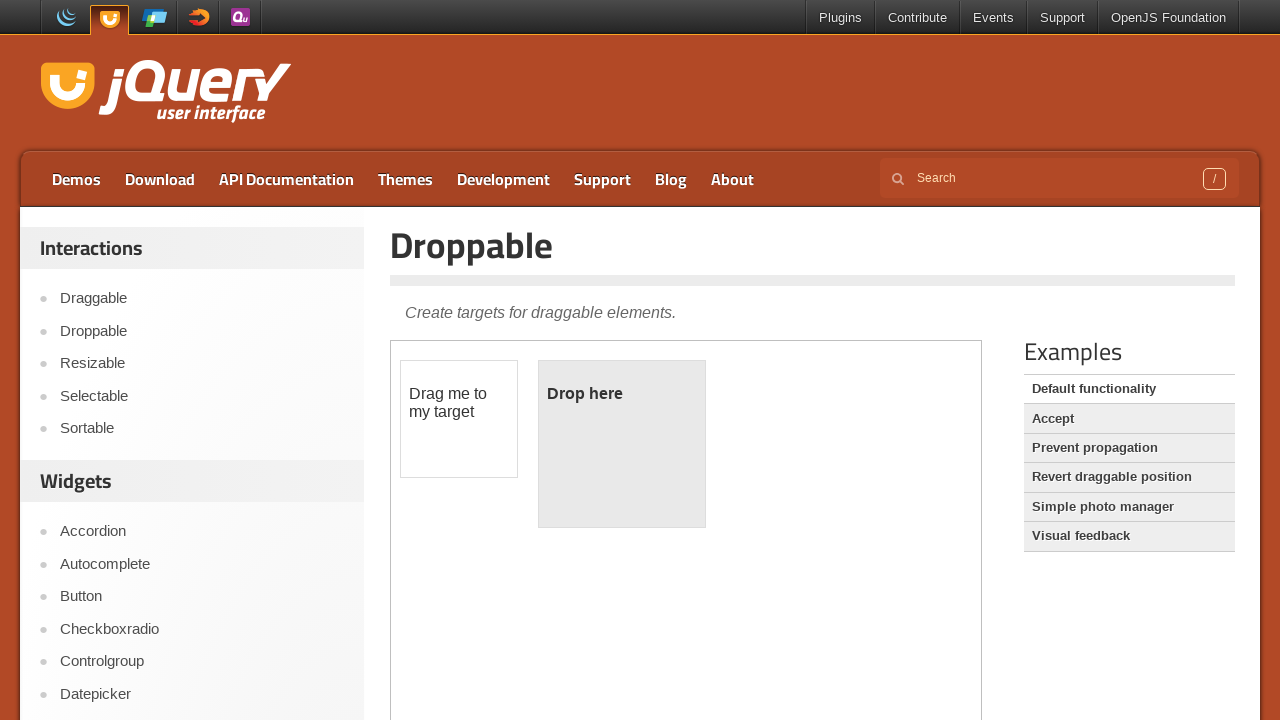

Located iframe containing drag and drop demo
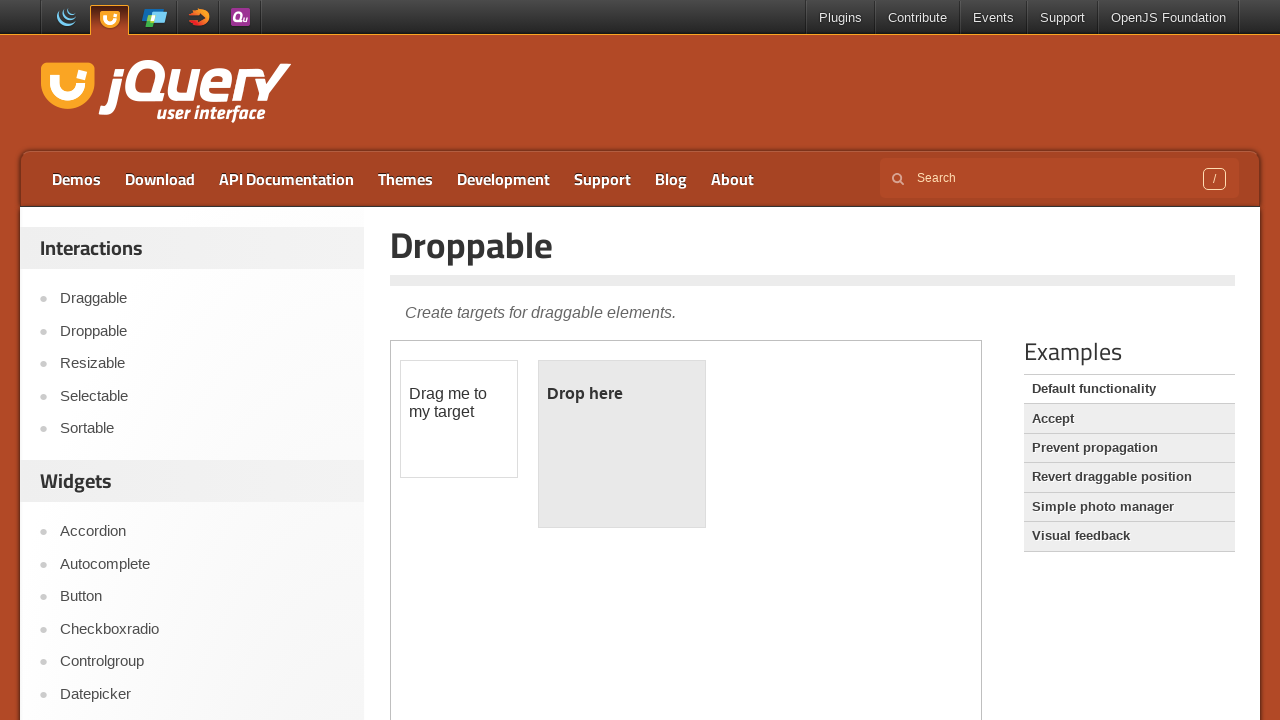

Located draggable element
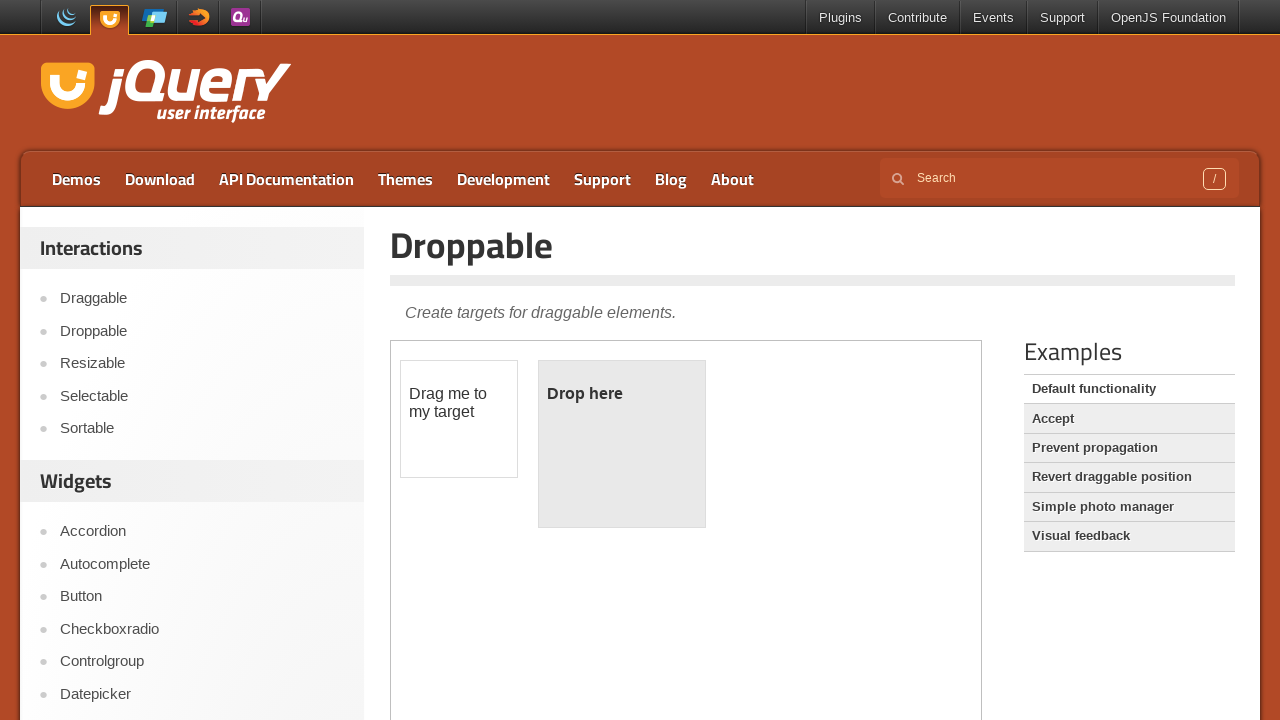

Located droppable target element
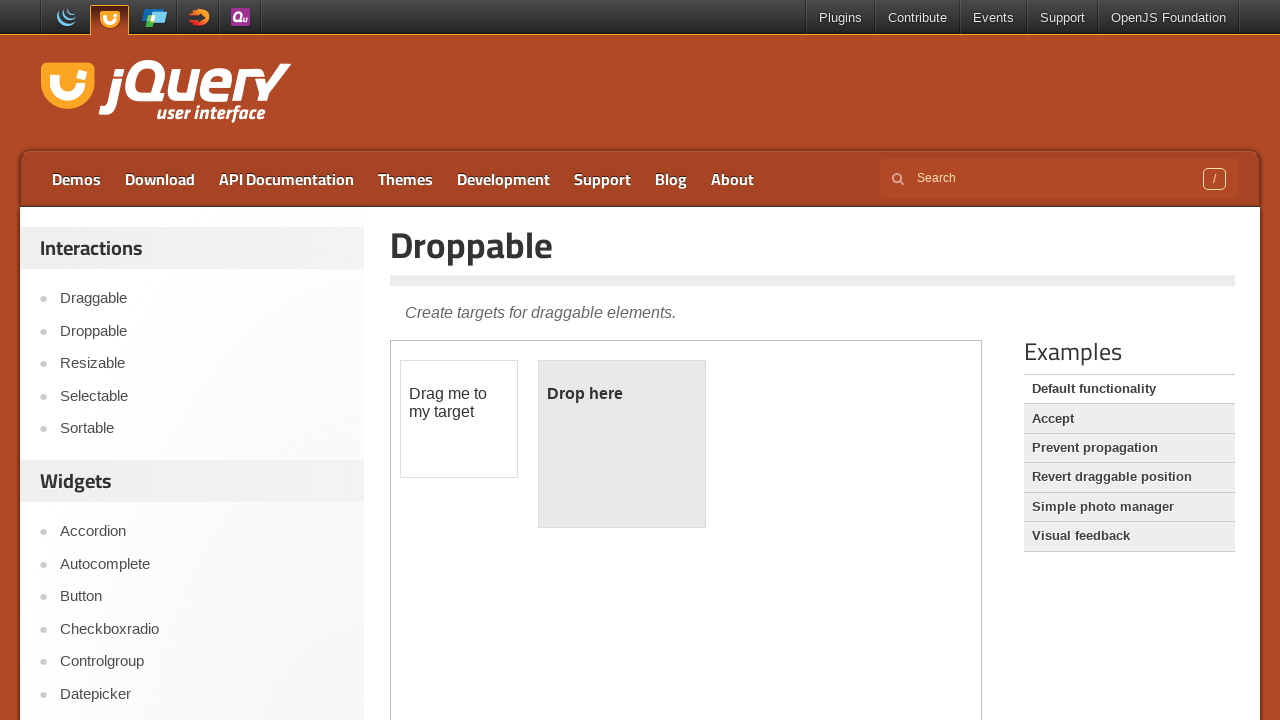

Dragged element onto droppable target at (622, 444)
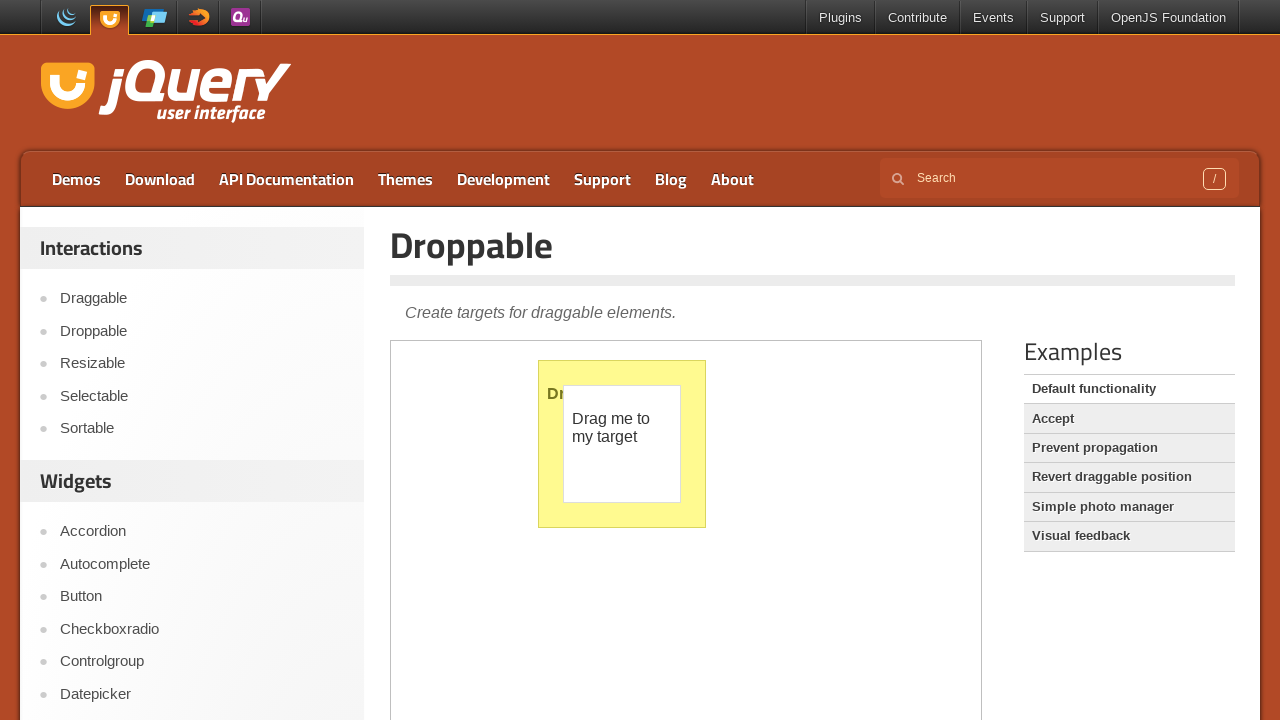

Retrieved droppable element text content
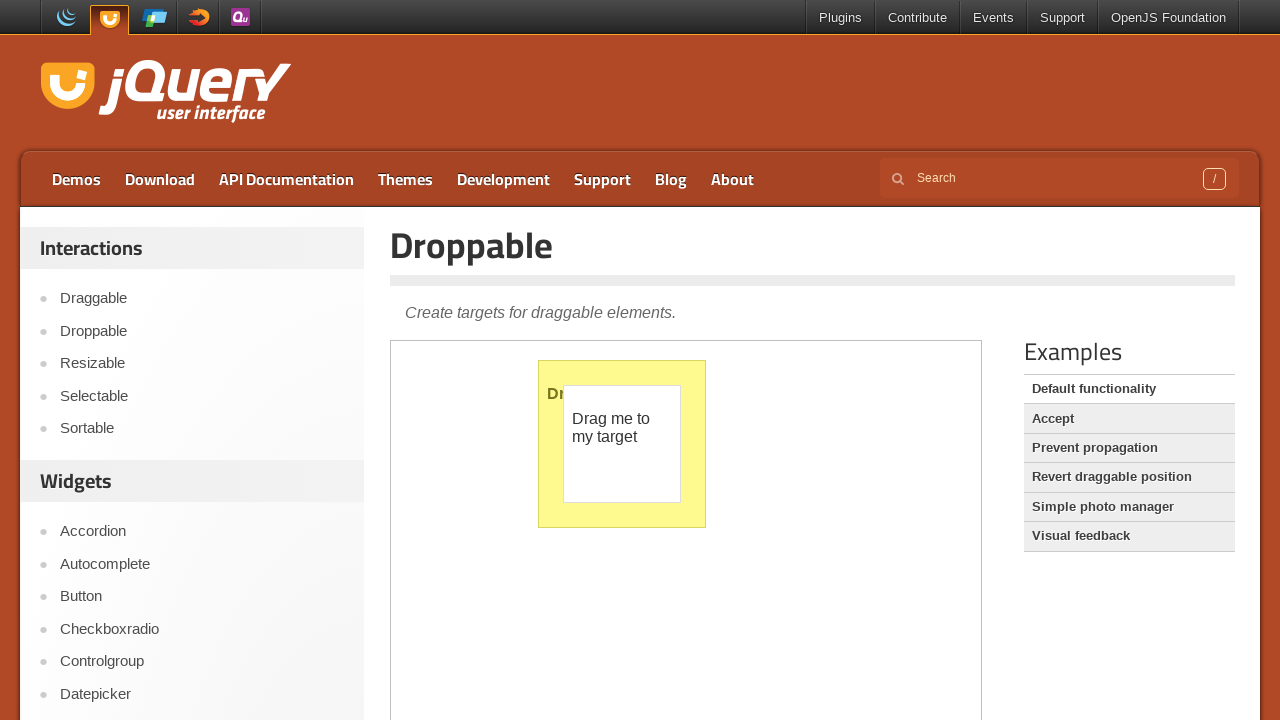

Verified drag and drop was successful - 'Dropped!' text found
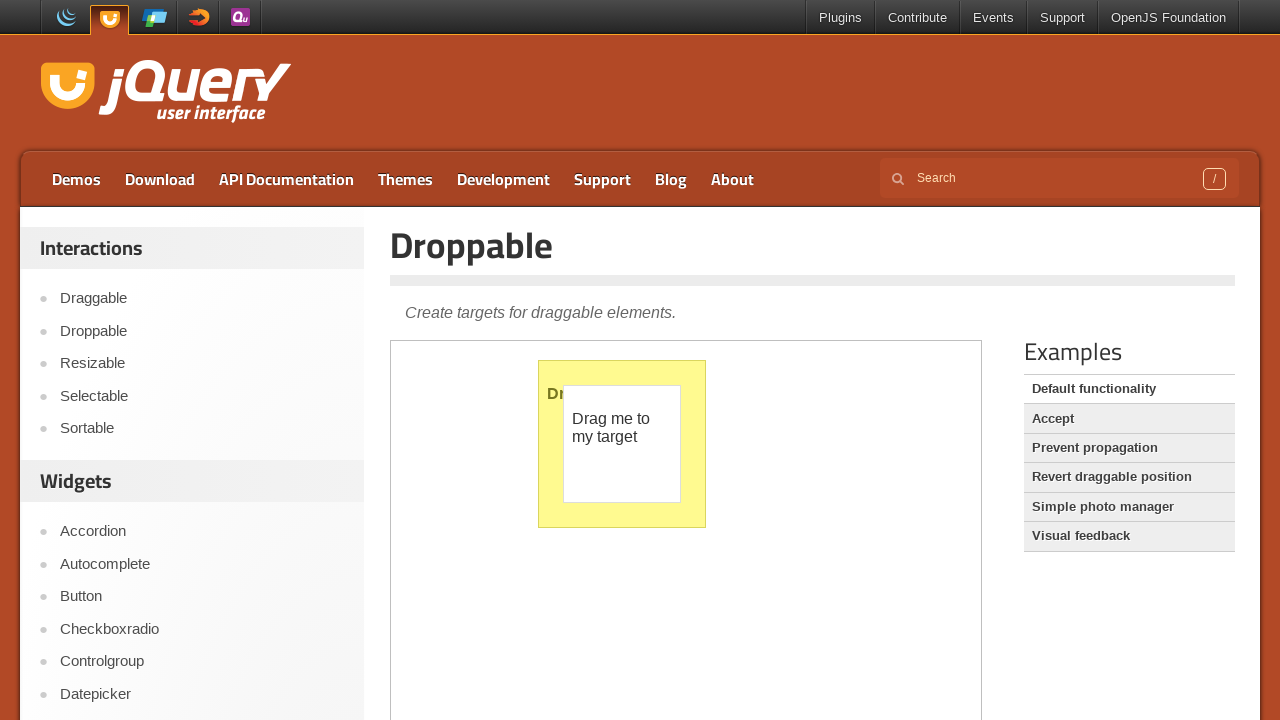

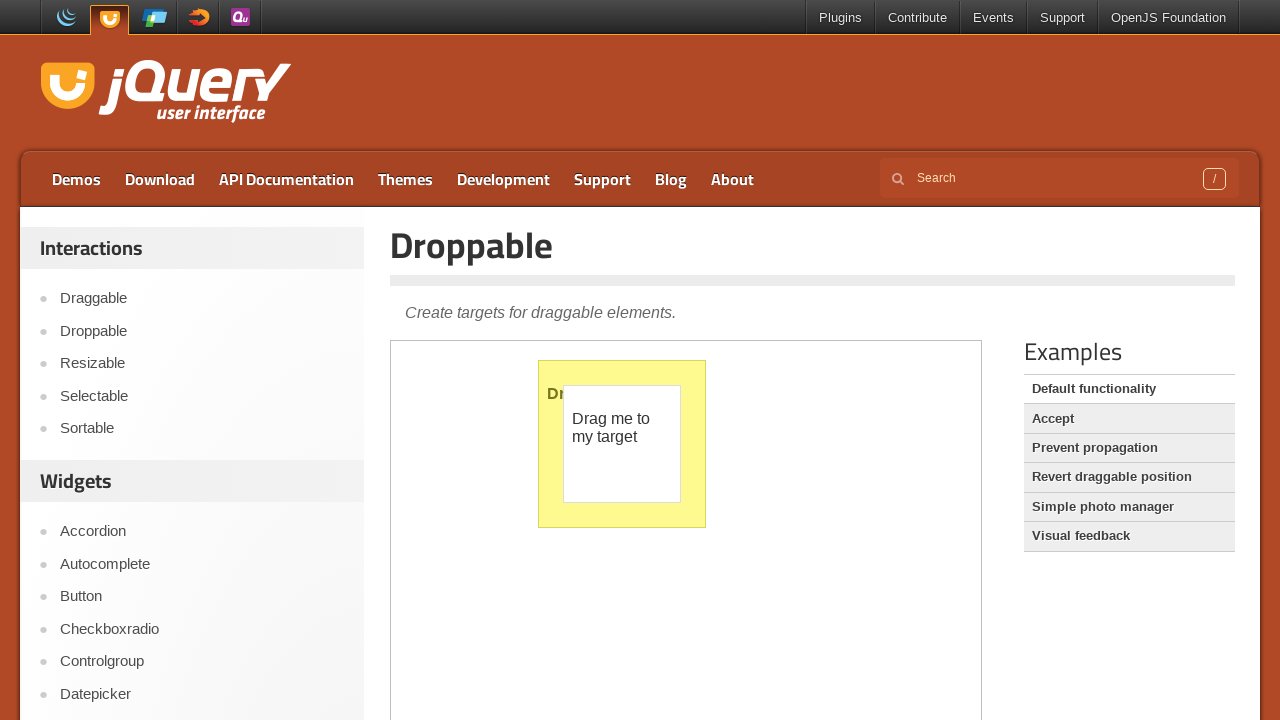